Navigates to the-internet herokuapp, clicks on Challenging DOM link, then clicks the red button and verifies that its label changes after being clicked.

Starting URL: https://the-internet.herokuapp.com/

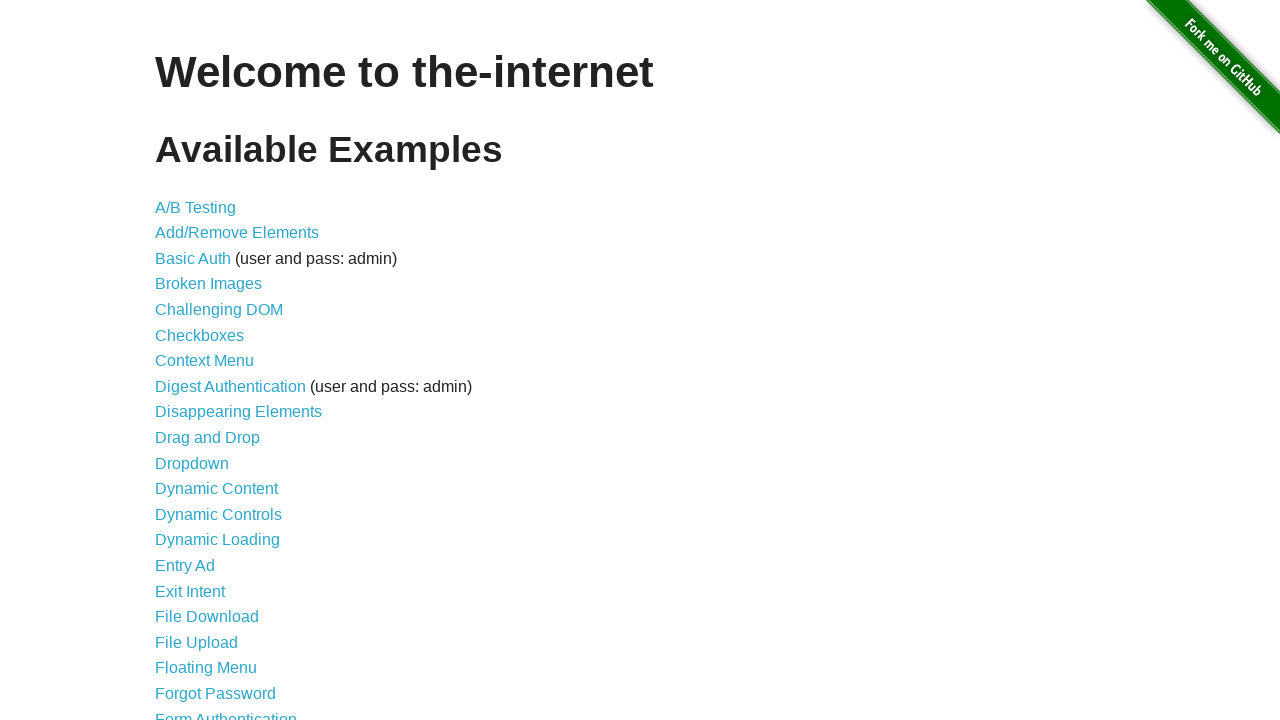

Clicked on Challenging DOM link at (219, 310) on a[href='/challenging_dom']
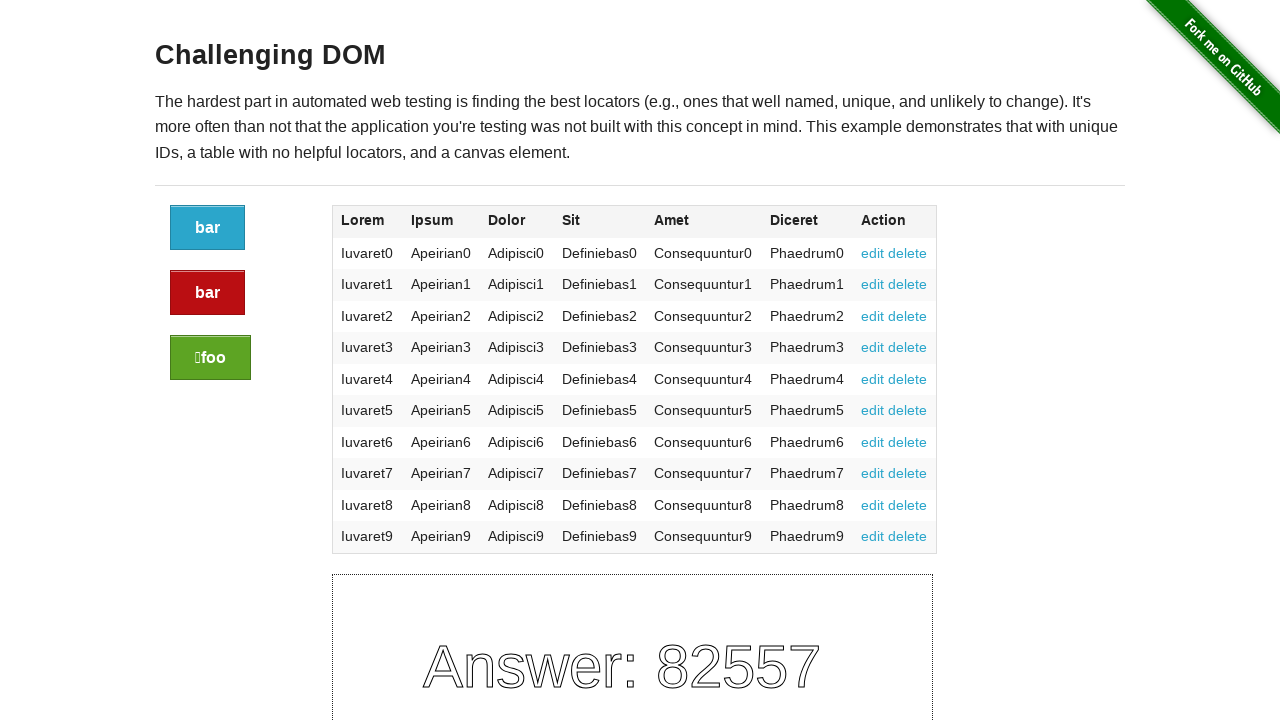

Challenging DOM page loaded and red button appeared
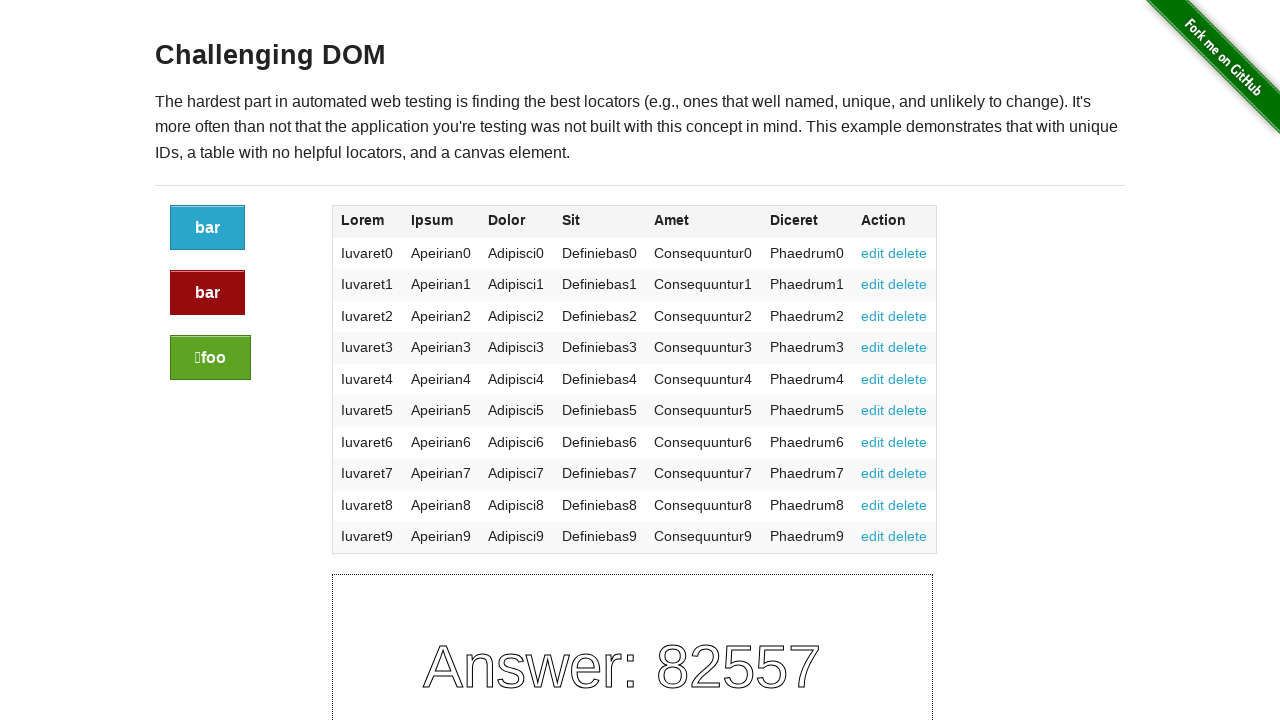

Captured initial red button text: 'bar'
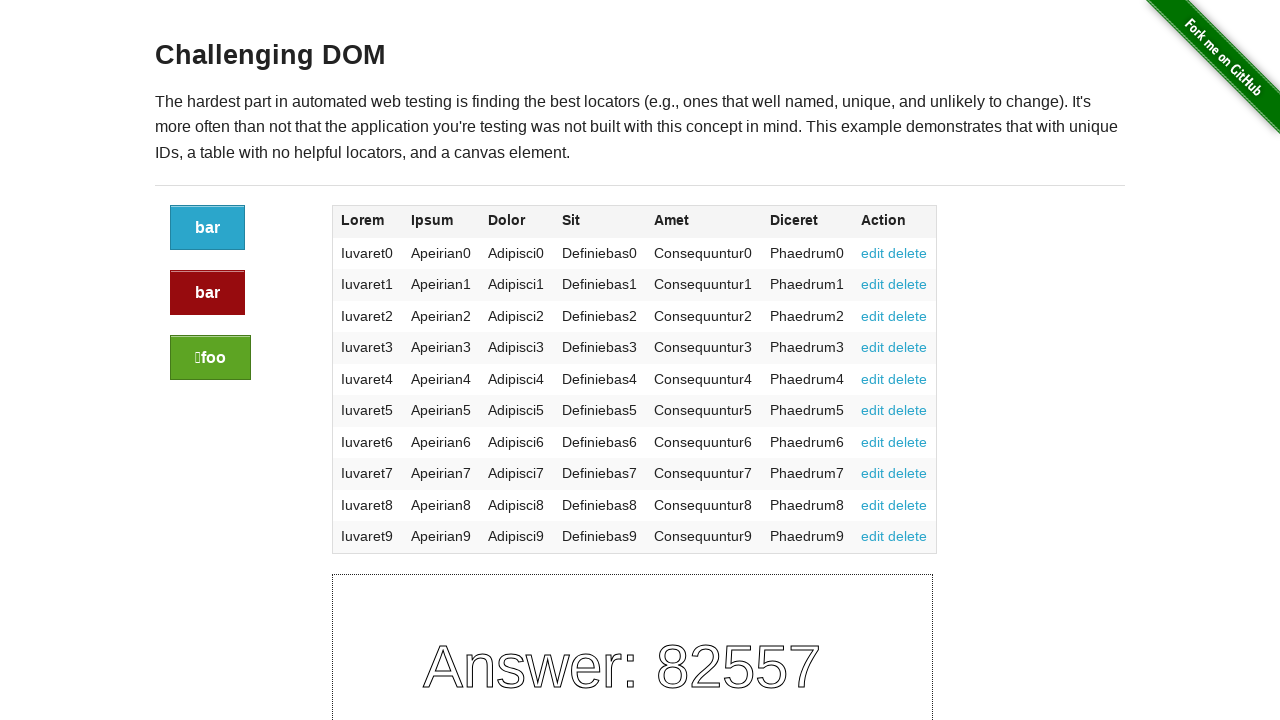

Clicked the red button at (208, 293) on .button.alert
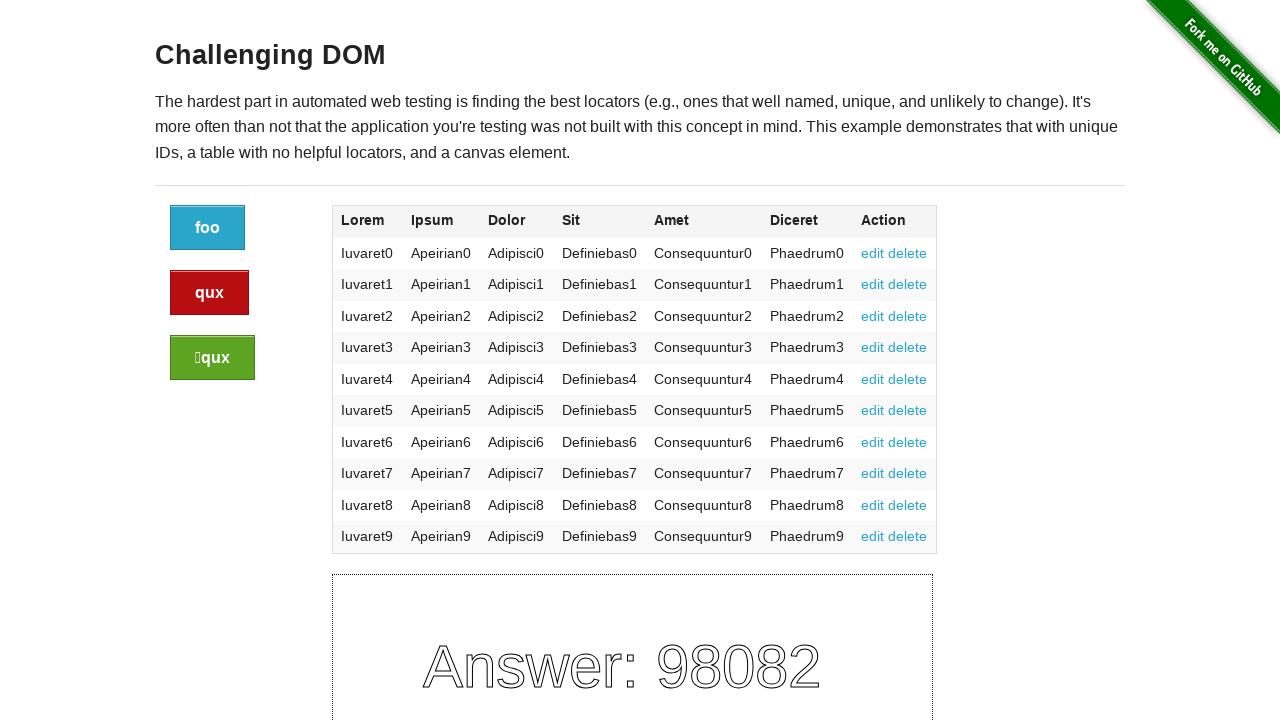

Verified that red button label changed after clicking
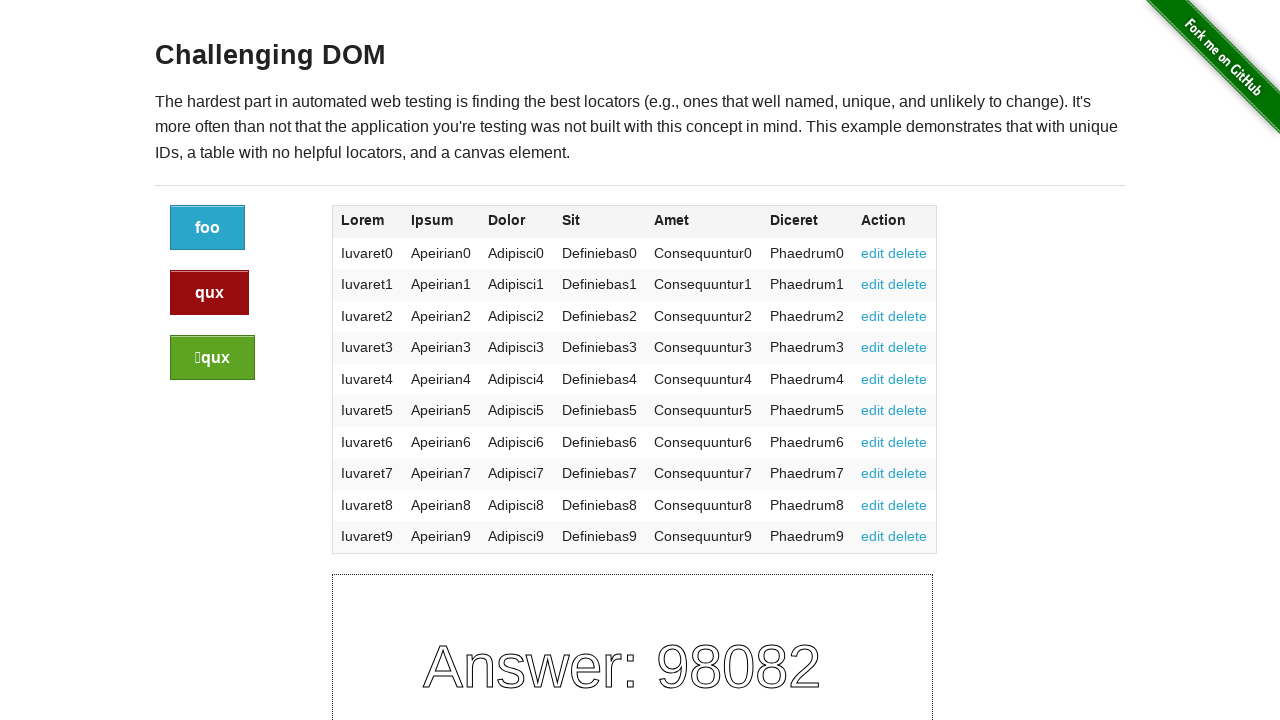

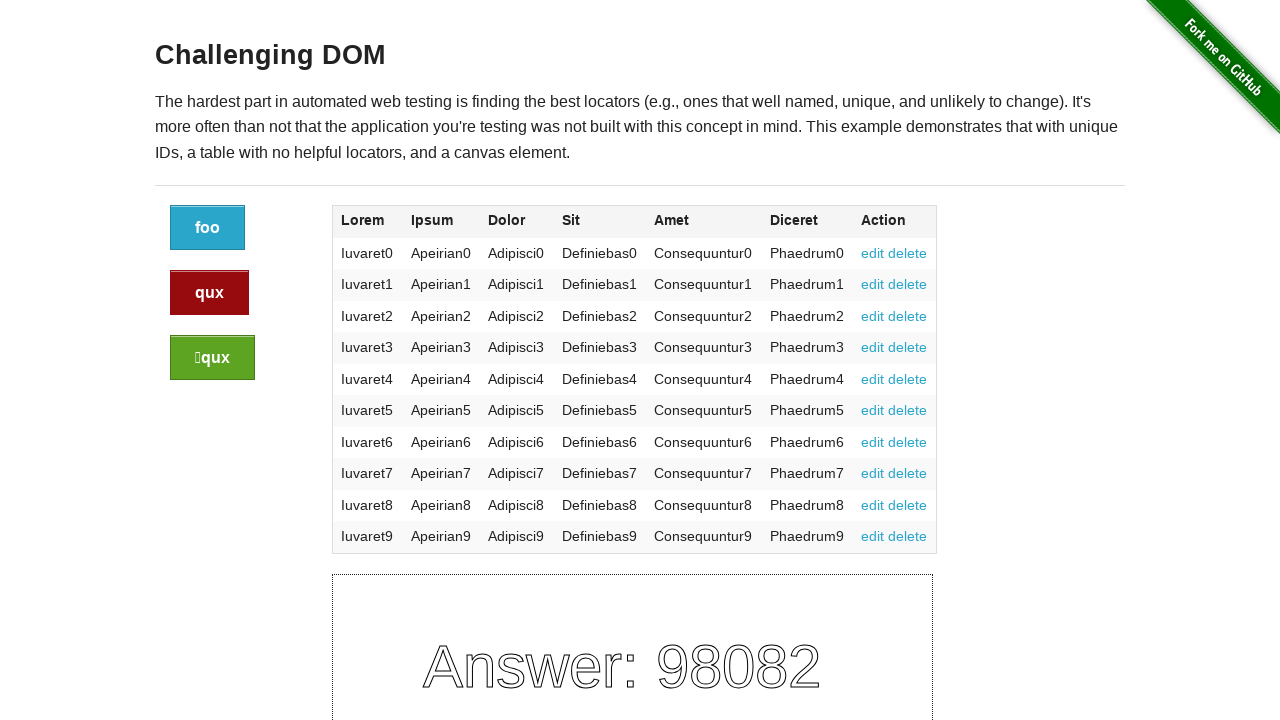